Tests finding and clicking a link by its text (a calculated mathematical value), then fills out a multi-field form with personal information and submits it.

Starting URL: http://suninjuly.github.io/find_link_text

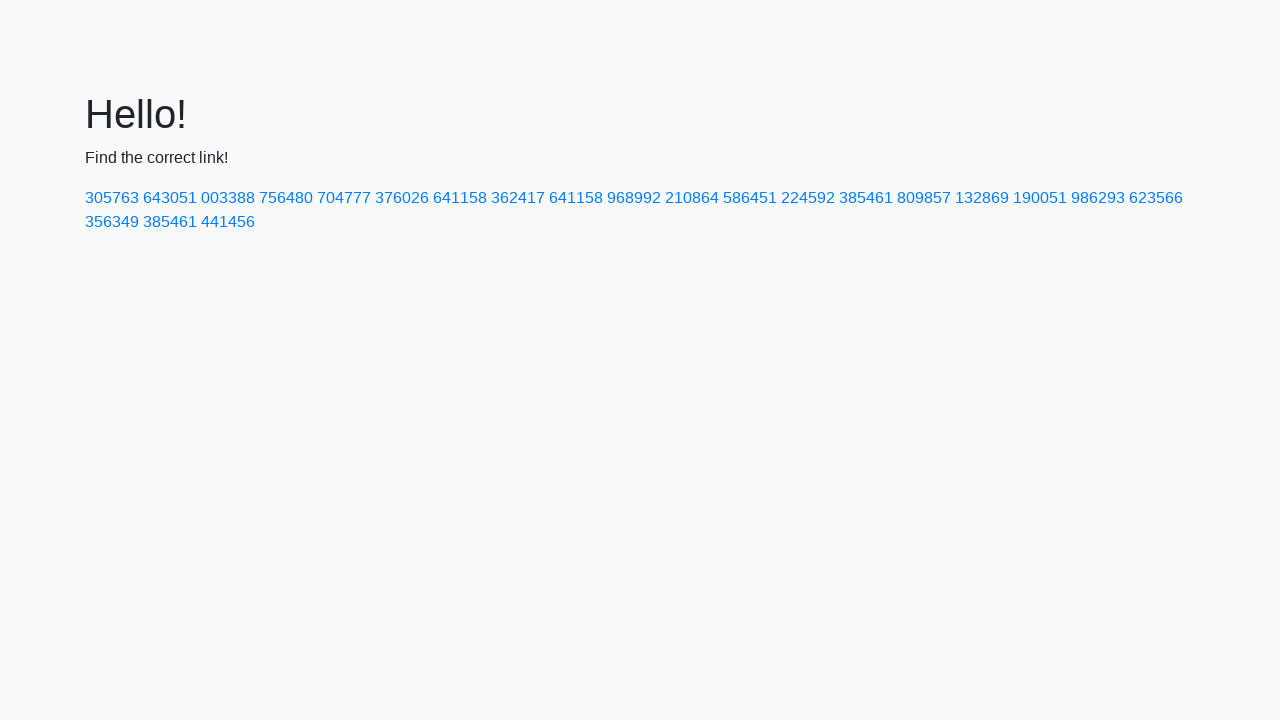

Clicked link with calculated text value '224592' at (808, 198) on a:text('224592')
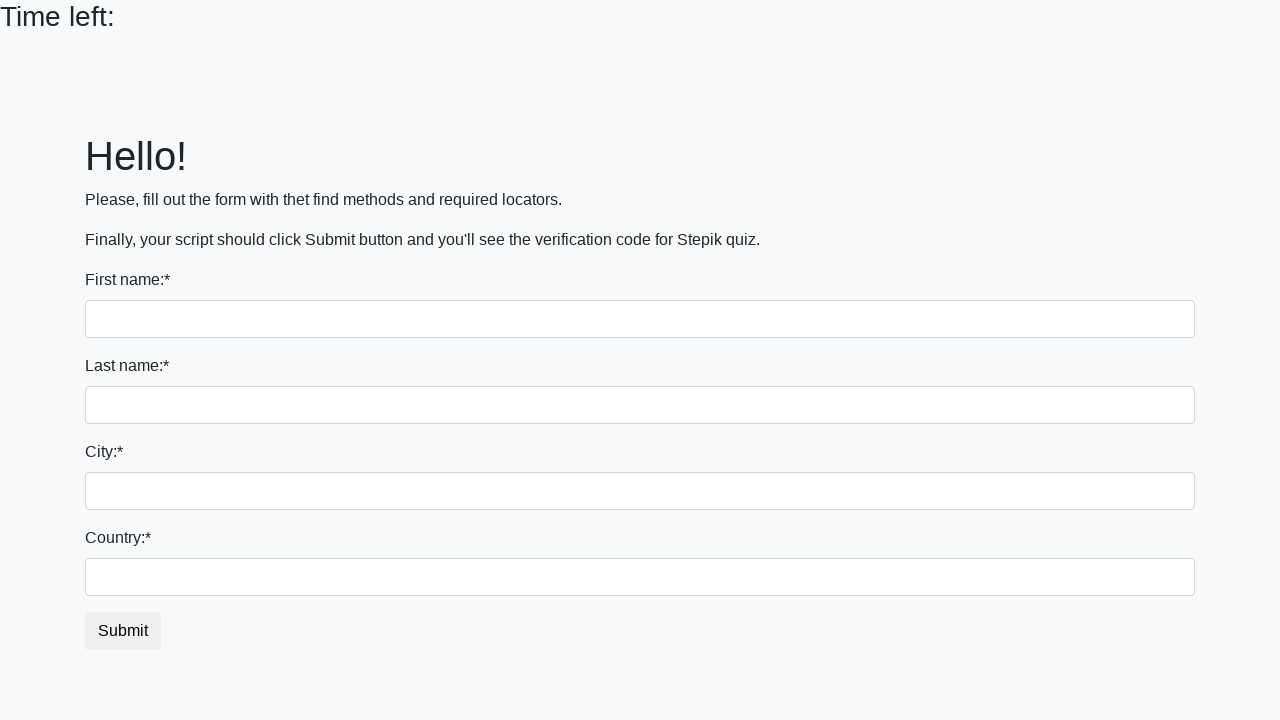

Filled first name field with 'Ivan' on input
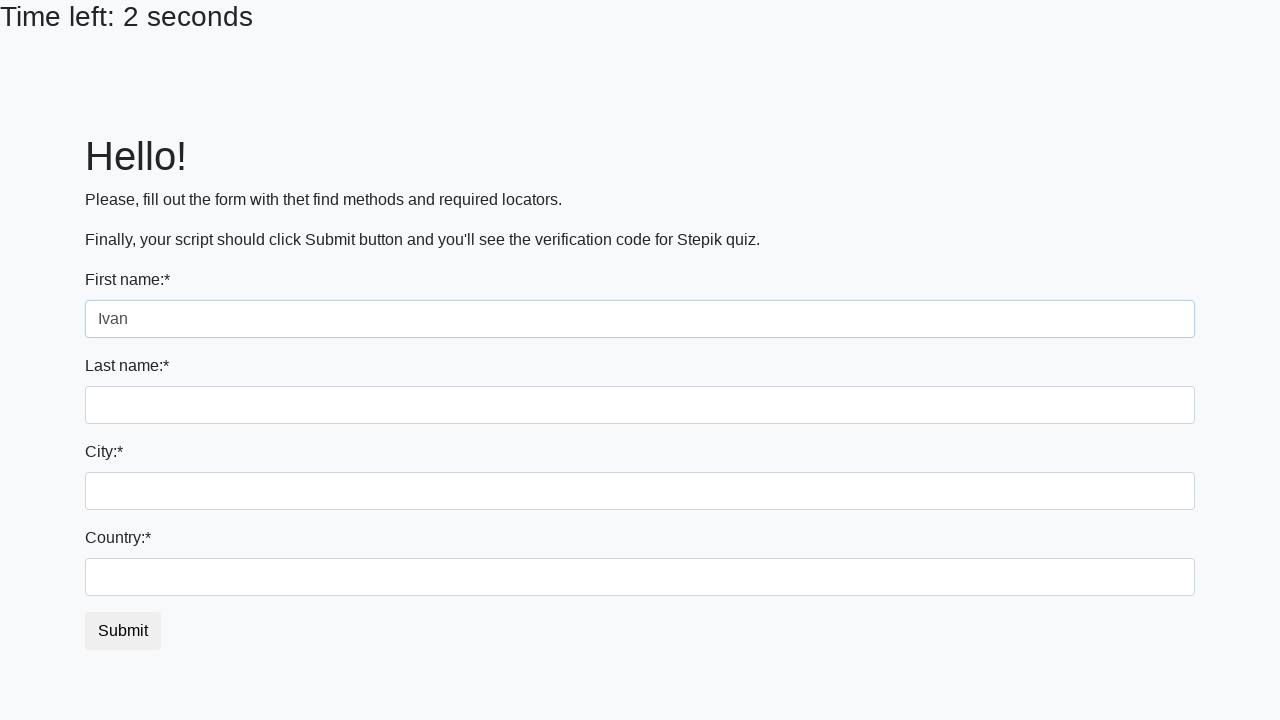

Filled last name field with 'Petrov' on input[name='last_name']
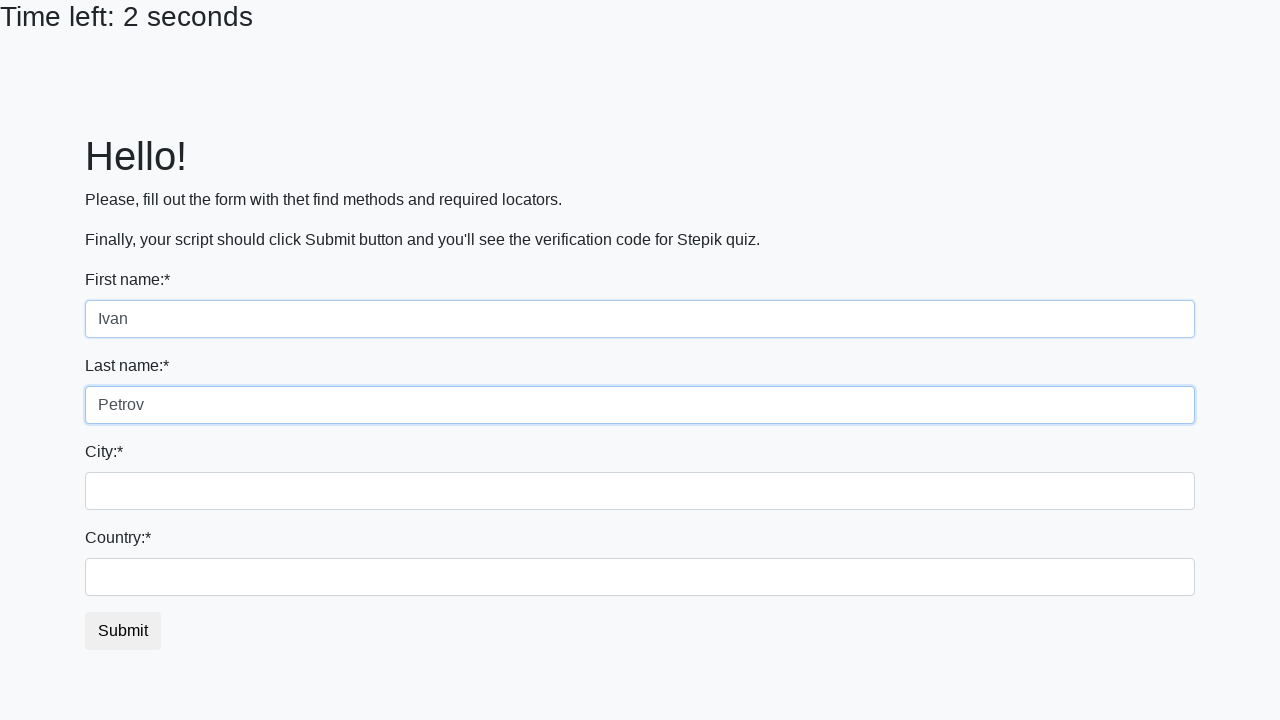

Filled city field with 'Smolensk' on .city
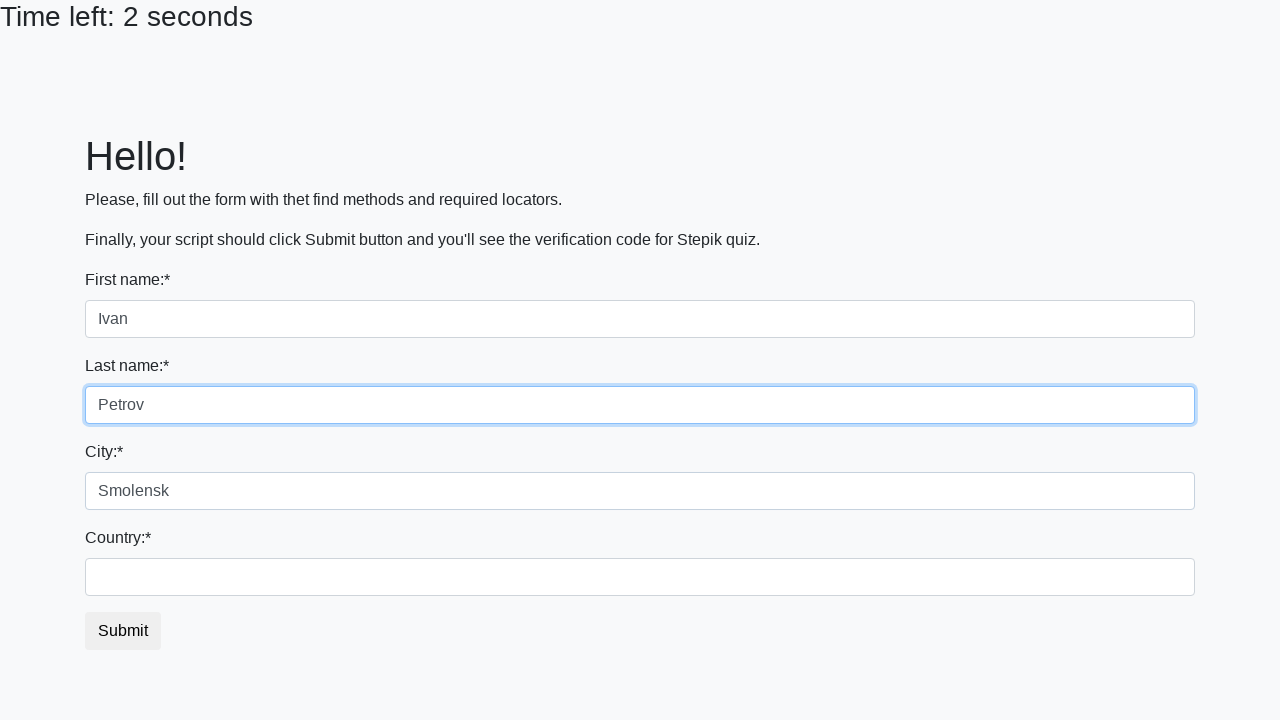

Filled country field with 'Russia' on #country
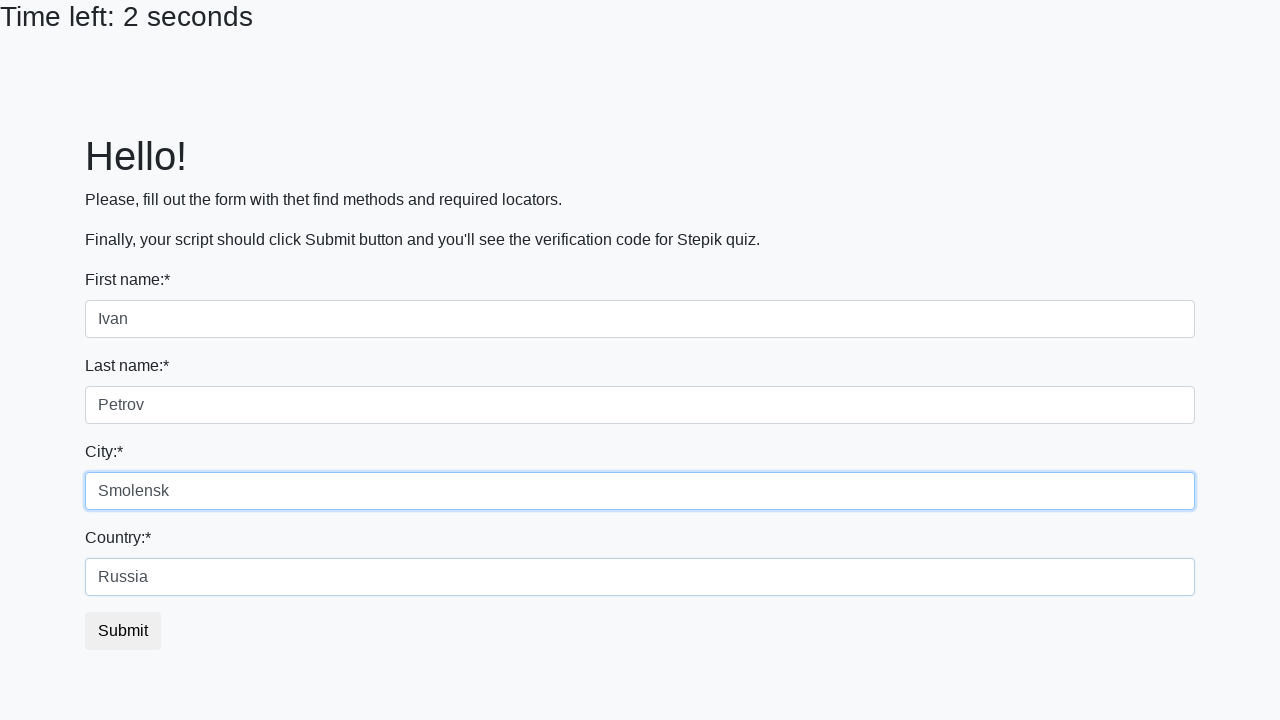

Clicked submit button to complete form at (123, 631) on button.btn
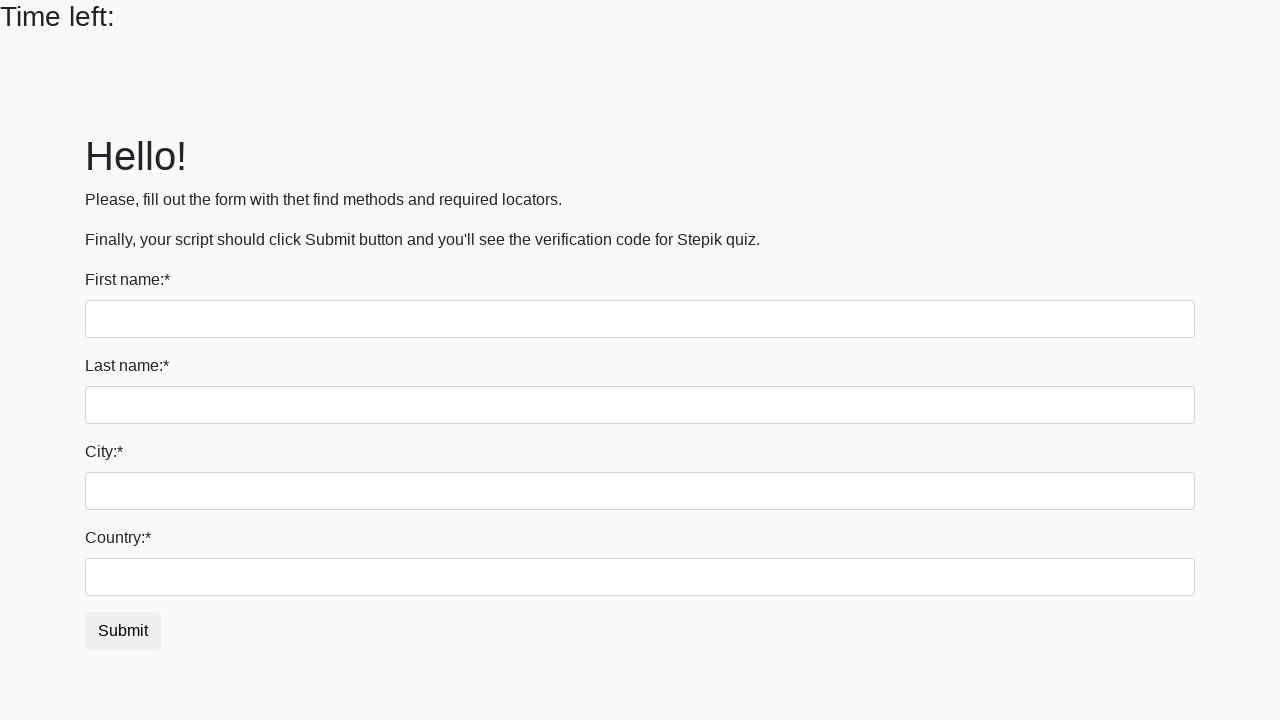

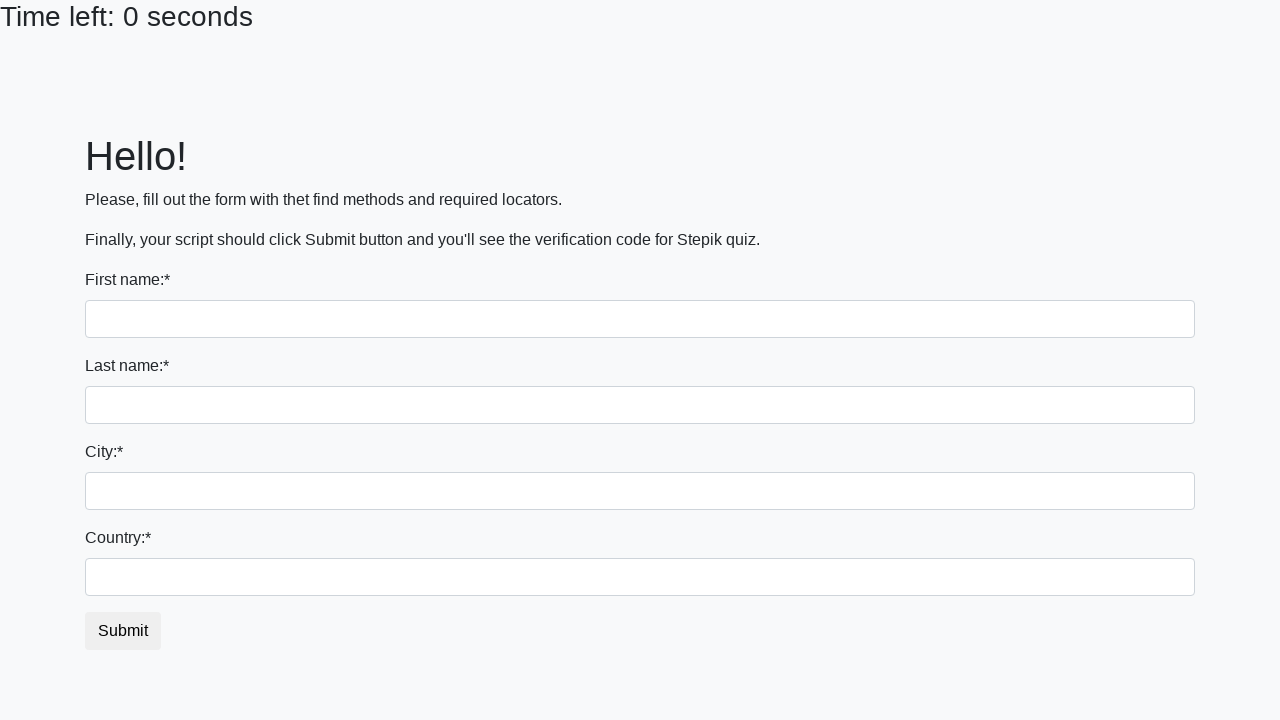